Opens the YouTube homepage and maximizes the browser window. This is a minimal test that verifies the YouTube homepage loads successfully.

Starting URL: https://www.youtube.com/

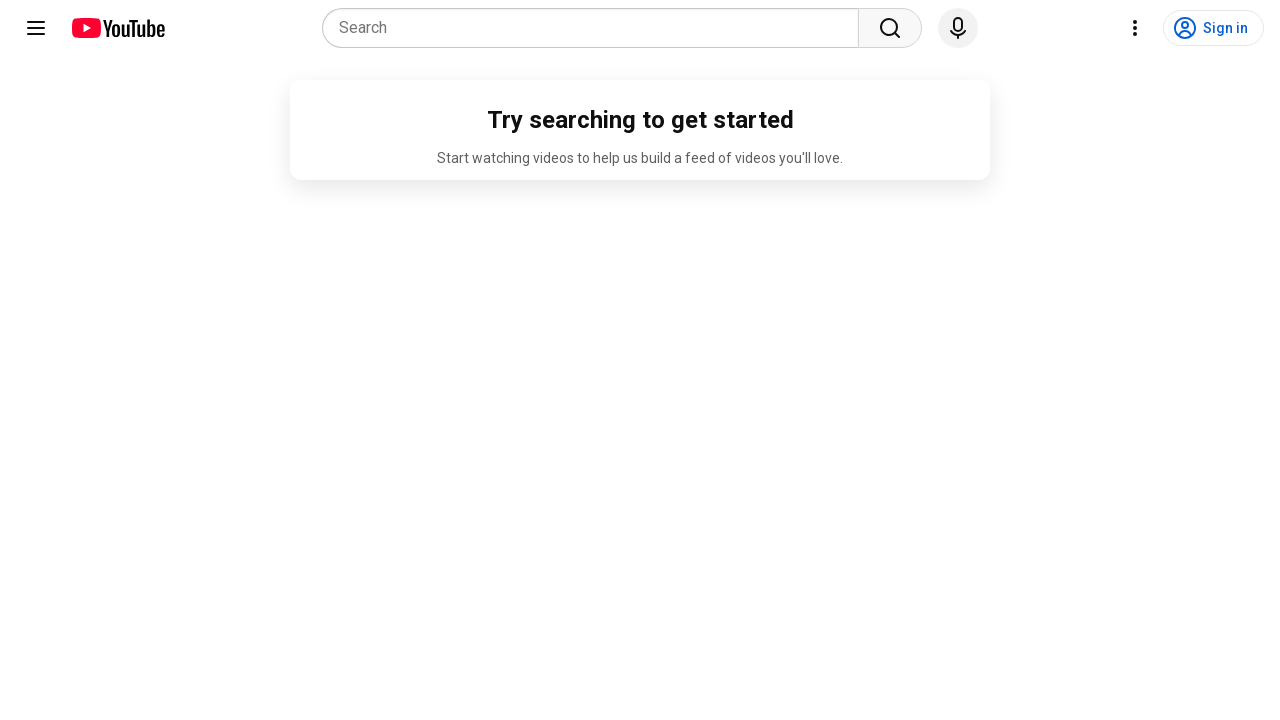

Set viewport to 1920x1080 to simulate maximized window
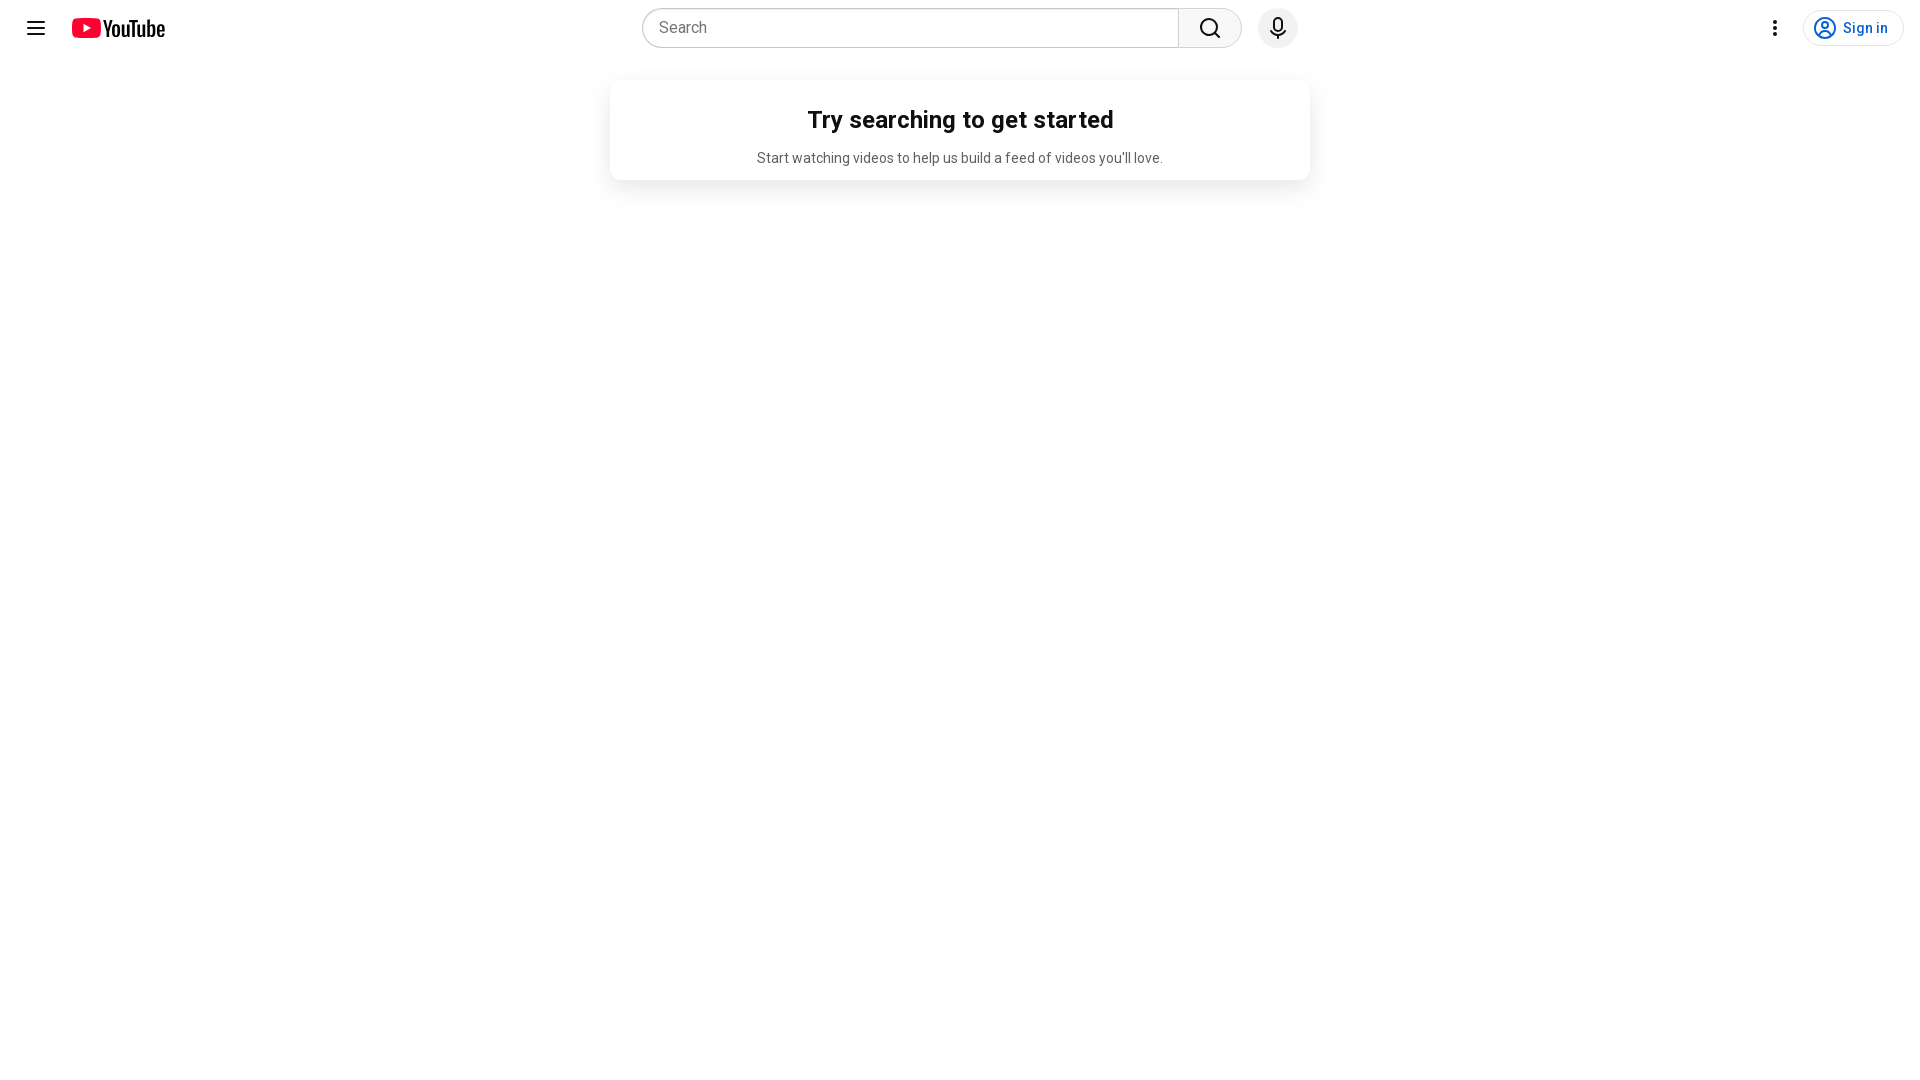

YouTube homepage loaded successfully - ytd-app element found
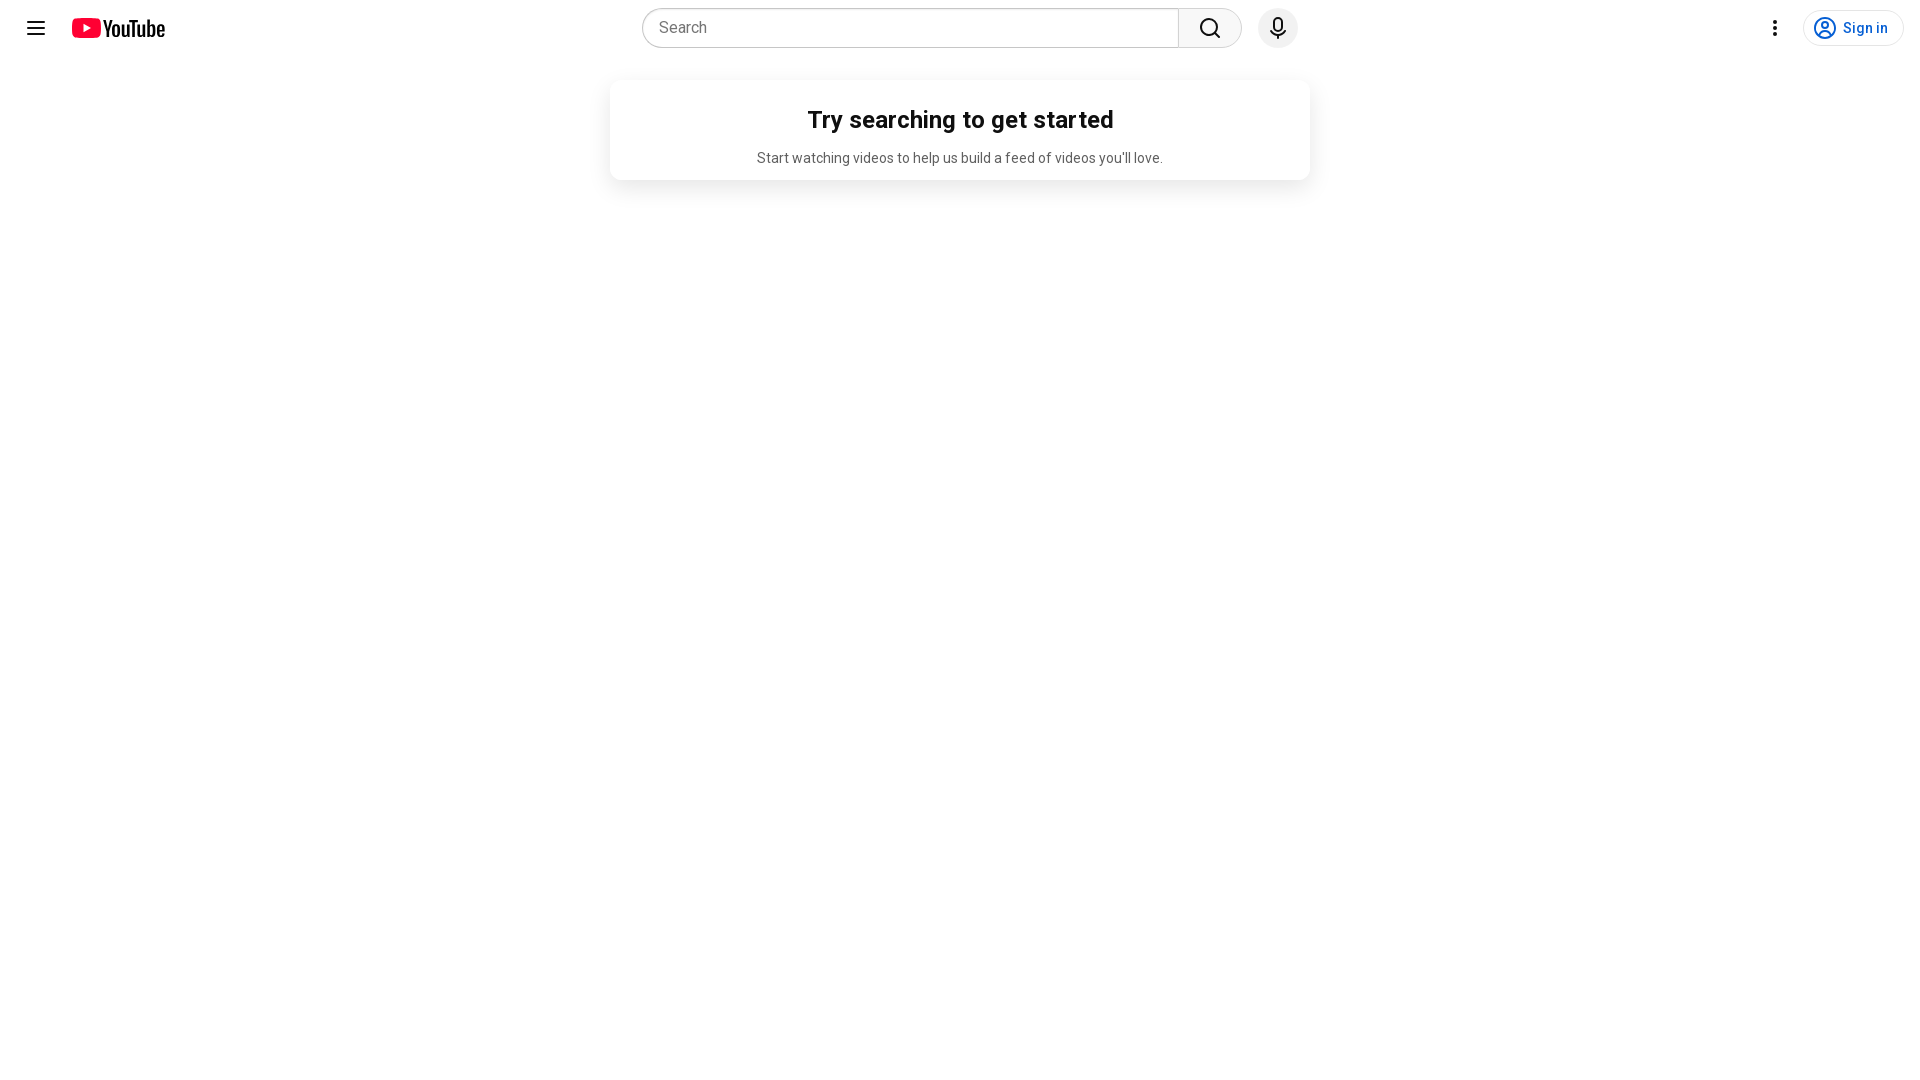

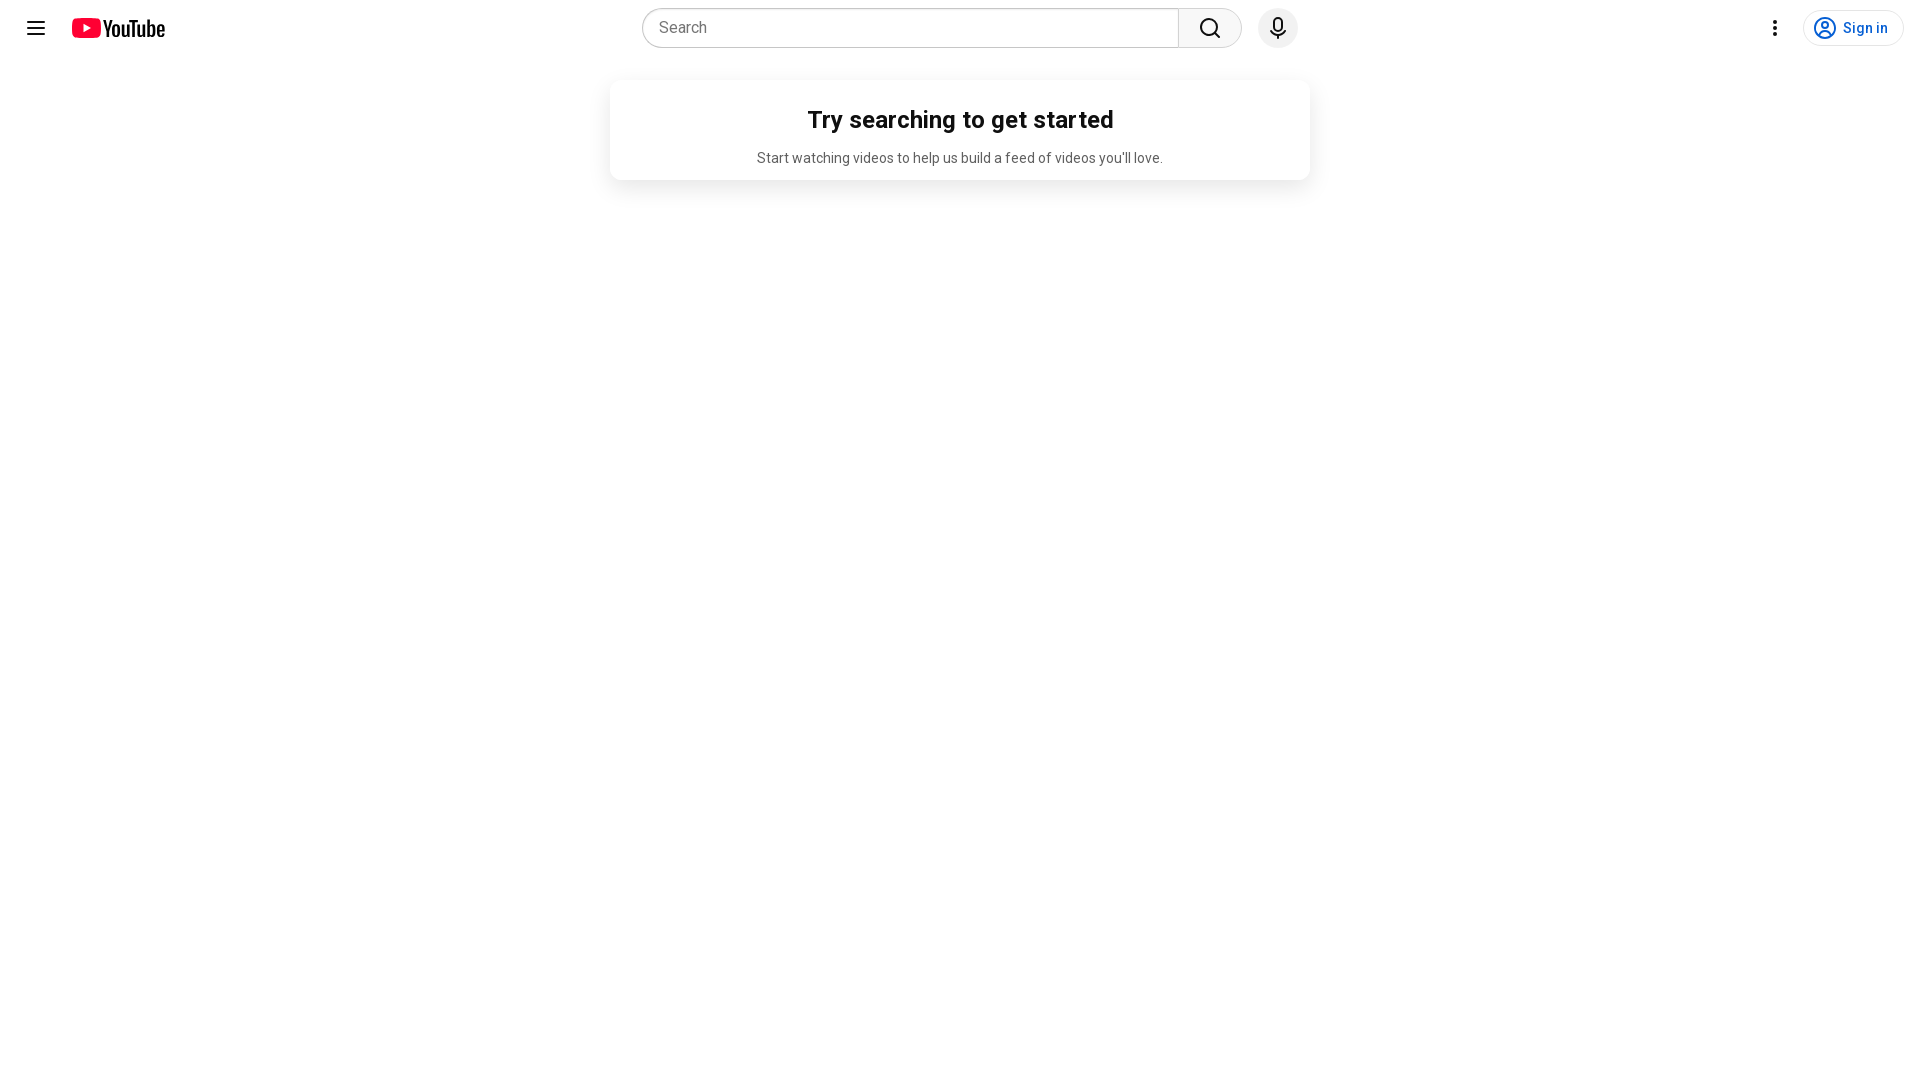